Tests Ctrl+click selection by selecting multiple non-contiguous items (4, 11, 1, 9) while holding Control key

Starting URL: https://automationfc.github.io/jquery-selectable/

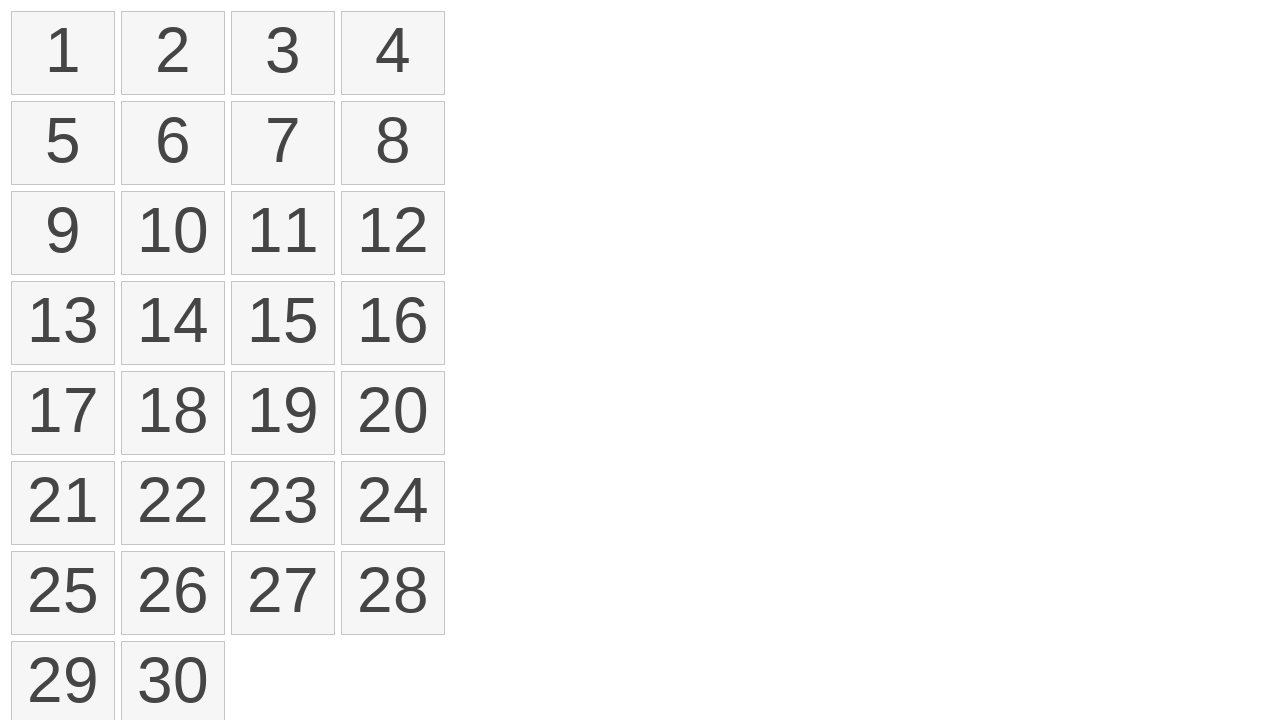

Waited for selectable items to load
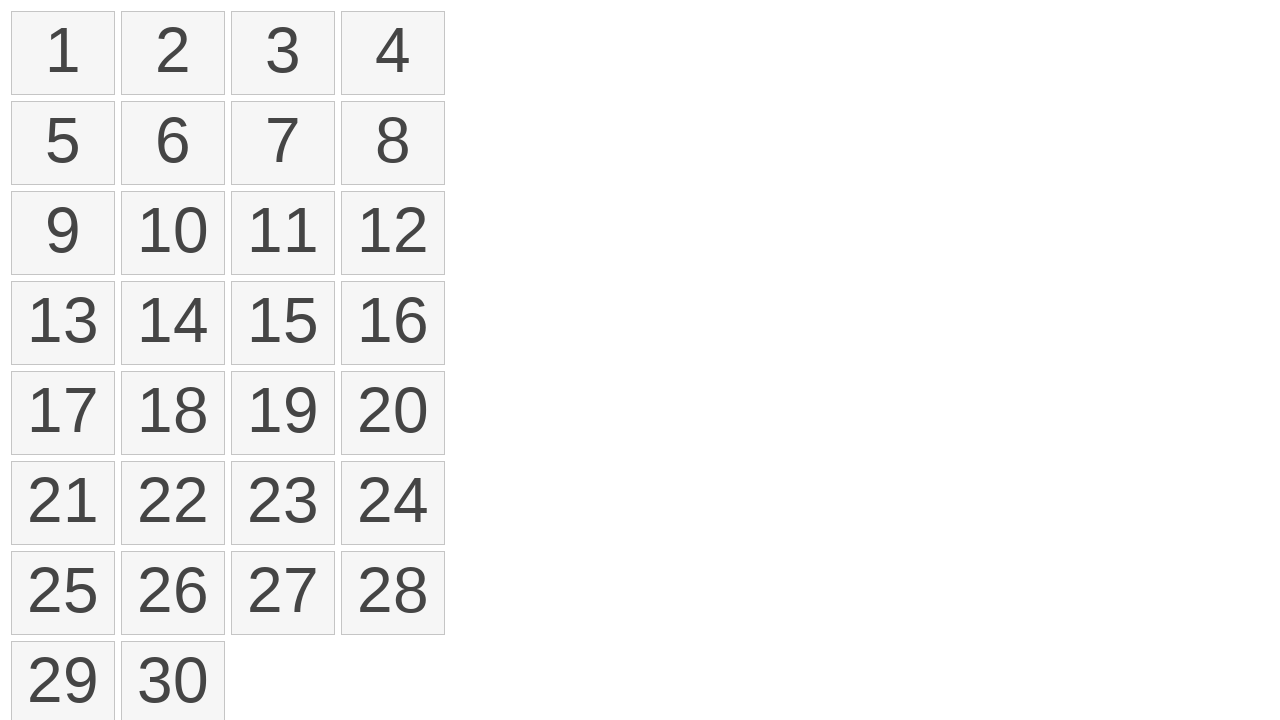

Located all selectable items
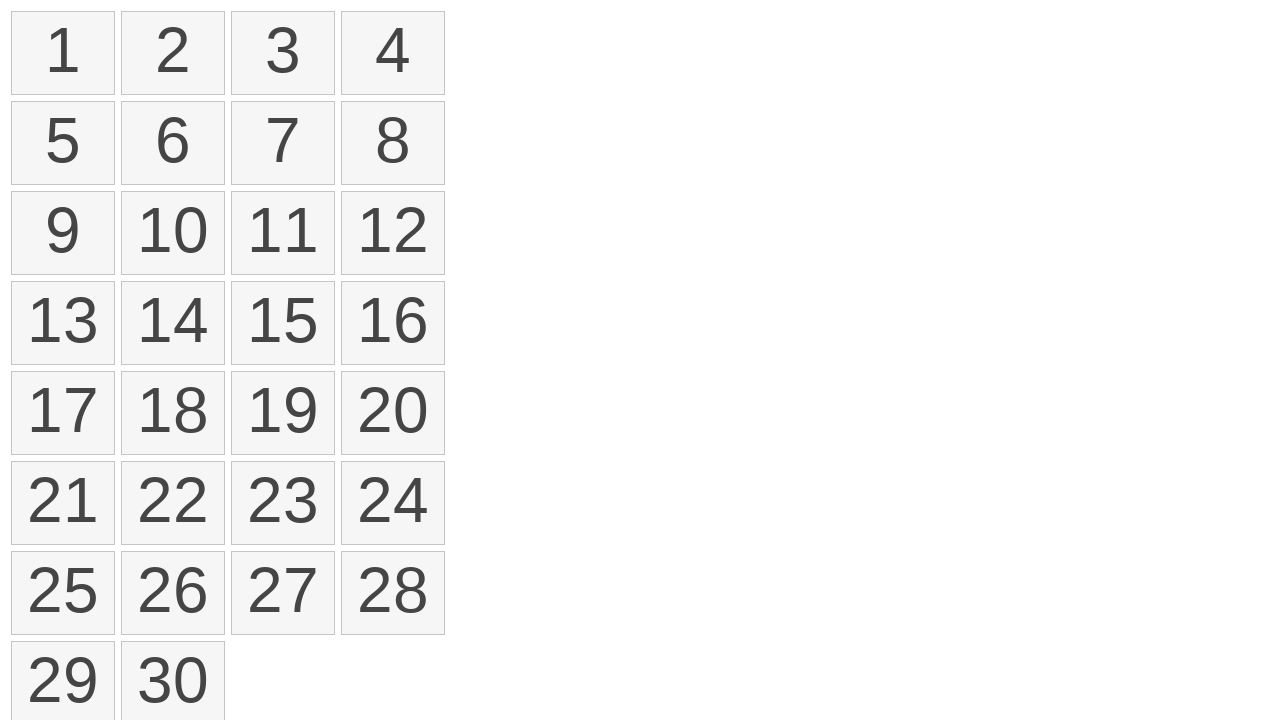

Pressed Control key down to enable multi-select mode
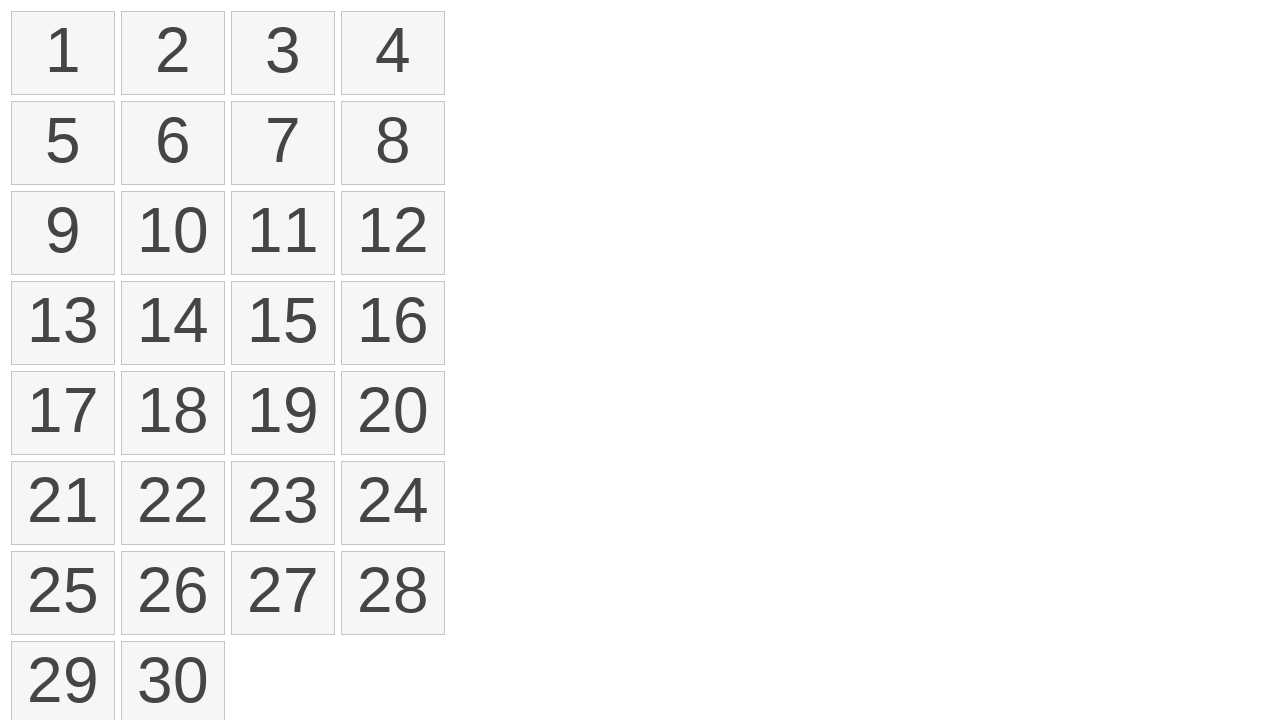

Ctrl+clicked item 4 (index 3) at (393, 53) on li.ui-state-default.ui-selectee >> nth=3
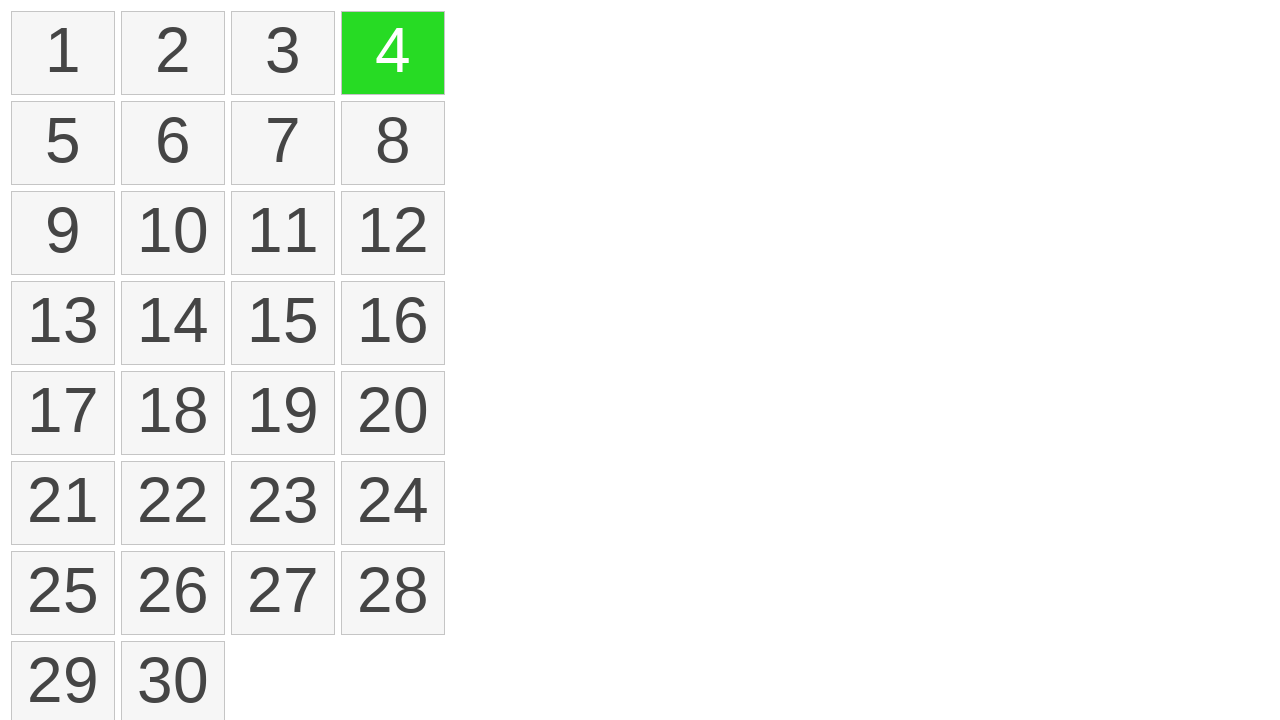

Ctrl+clicked item 11 (index 10) at (283, 233) on li.ui-state-default.ui-selectee >> nth=10
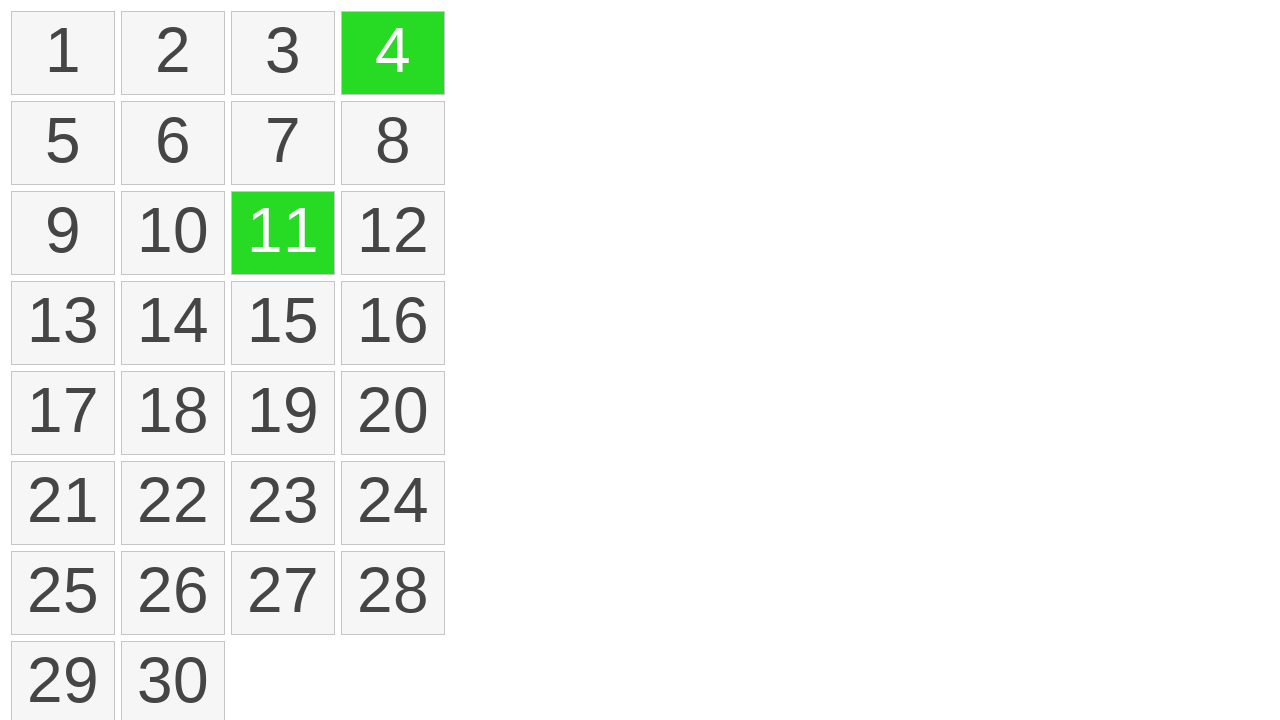

Ctrl+clicked item 1 (index 0) at (63, 53) on li.ui-state-default.ui-selectee >> nth=0
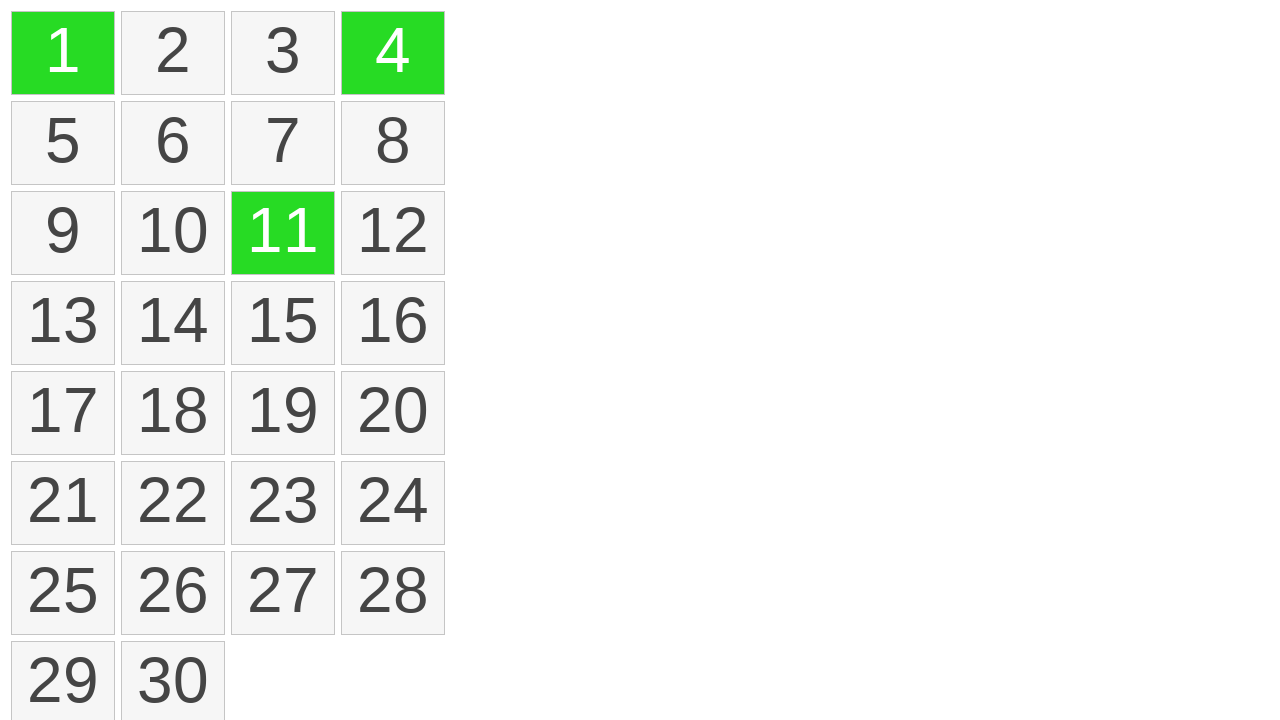

Ctrl+clicked item 9 (index 8) at (63, 233) on li.ui-state-default.ui-selectee >> nth=8
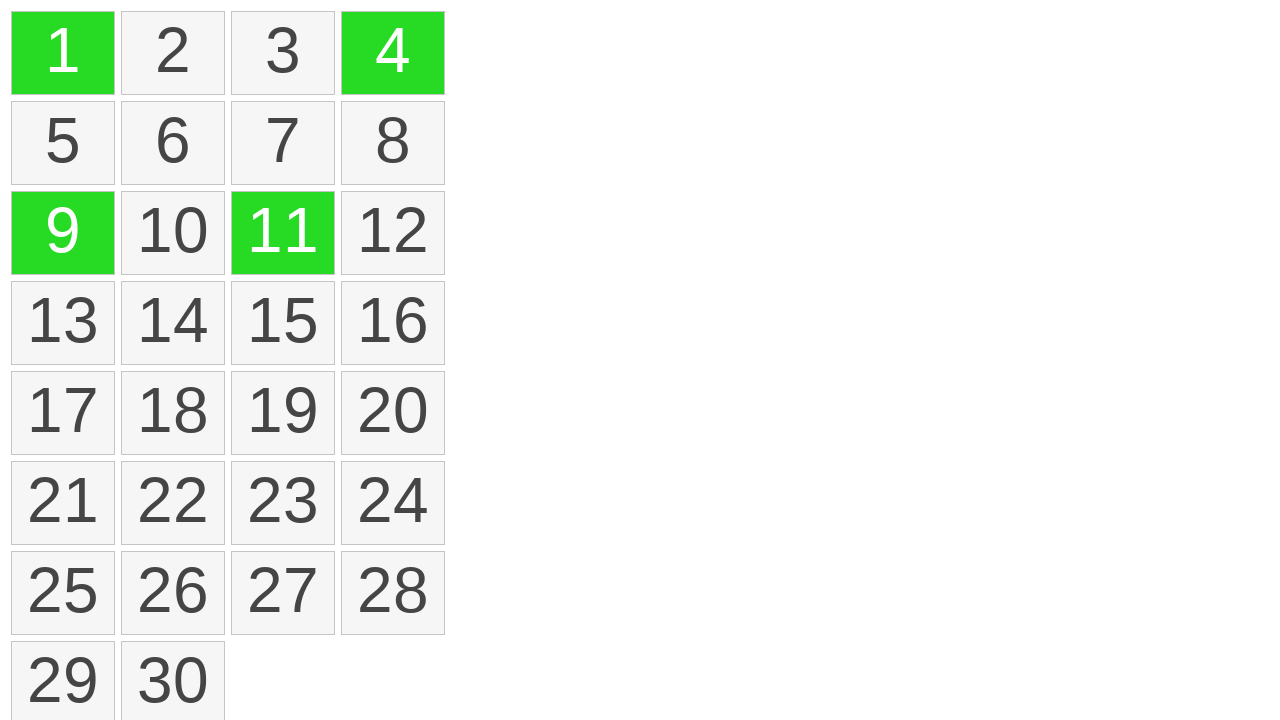

Released Control key to end multi-select mode
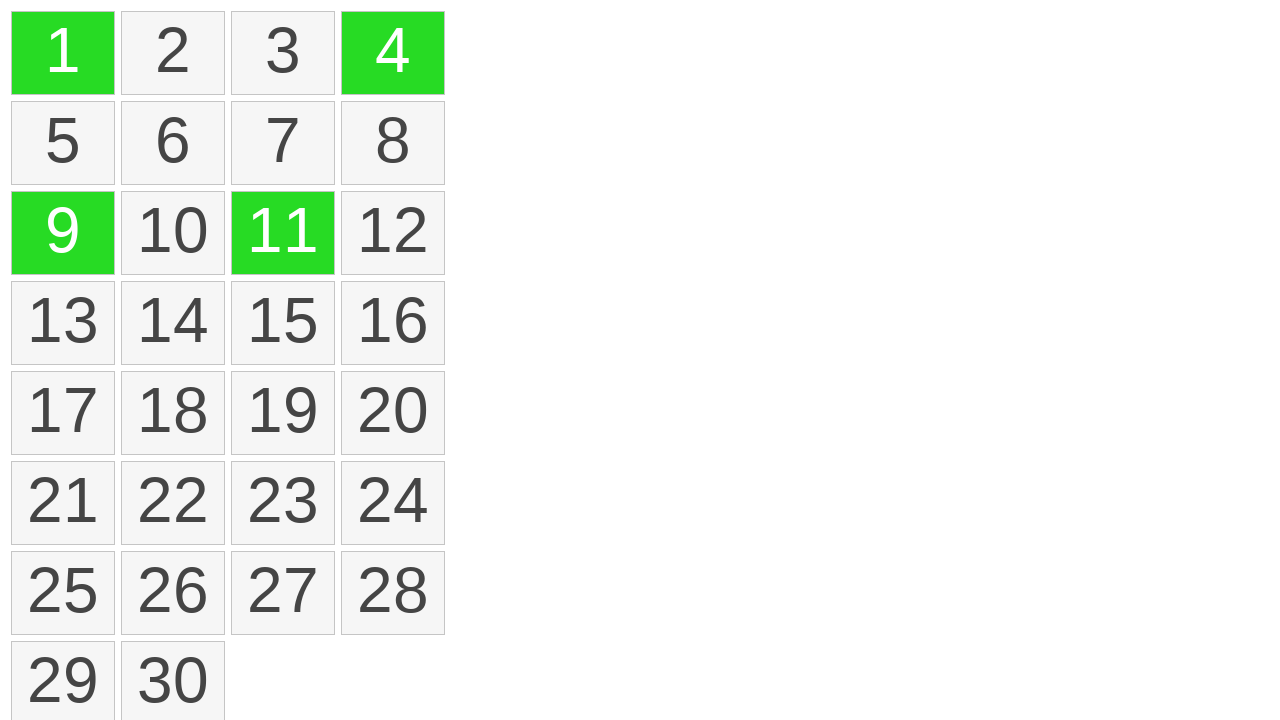

Verified all selected items are marked with ui-selected class
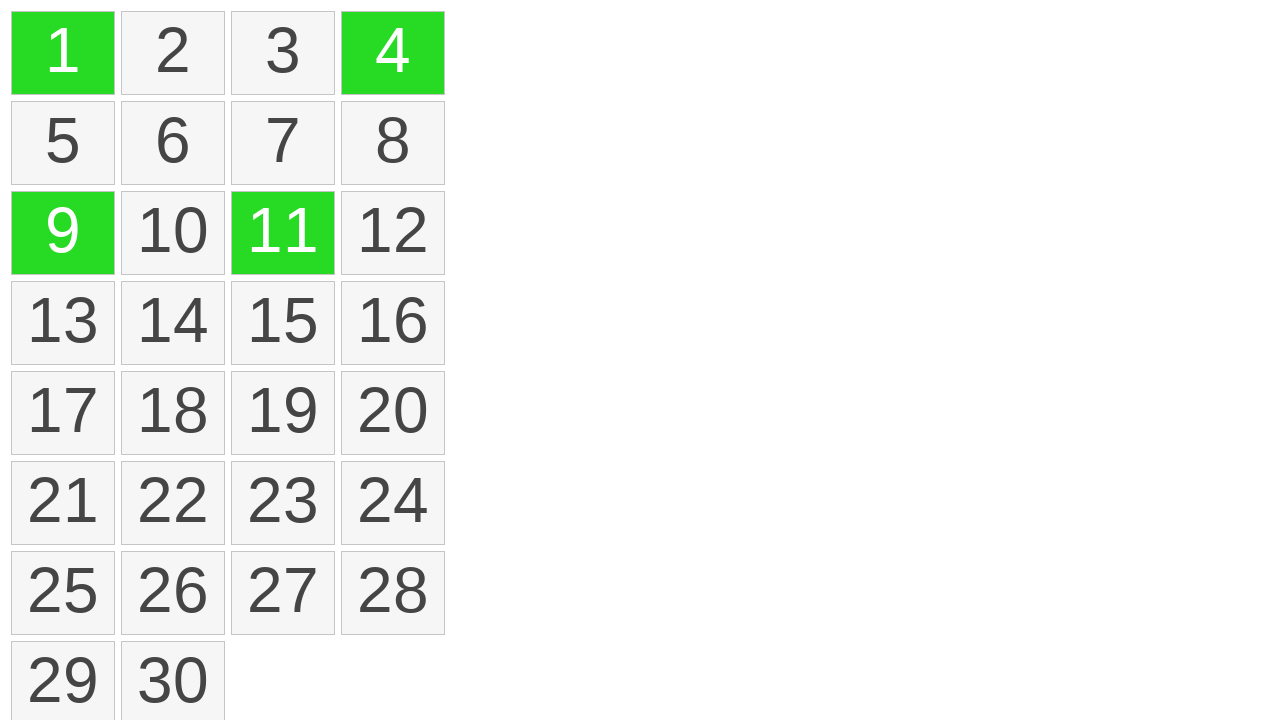

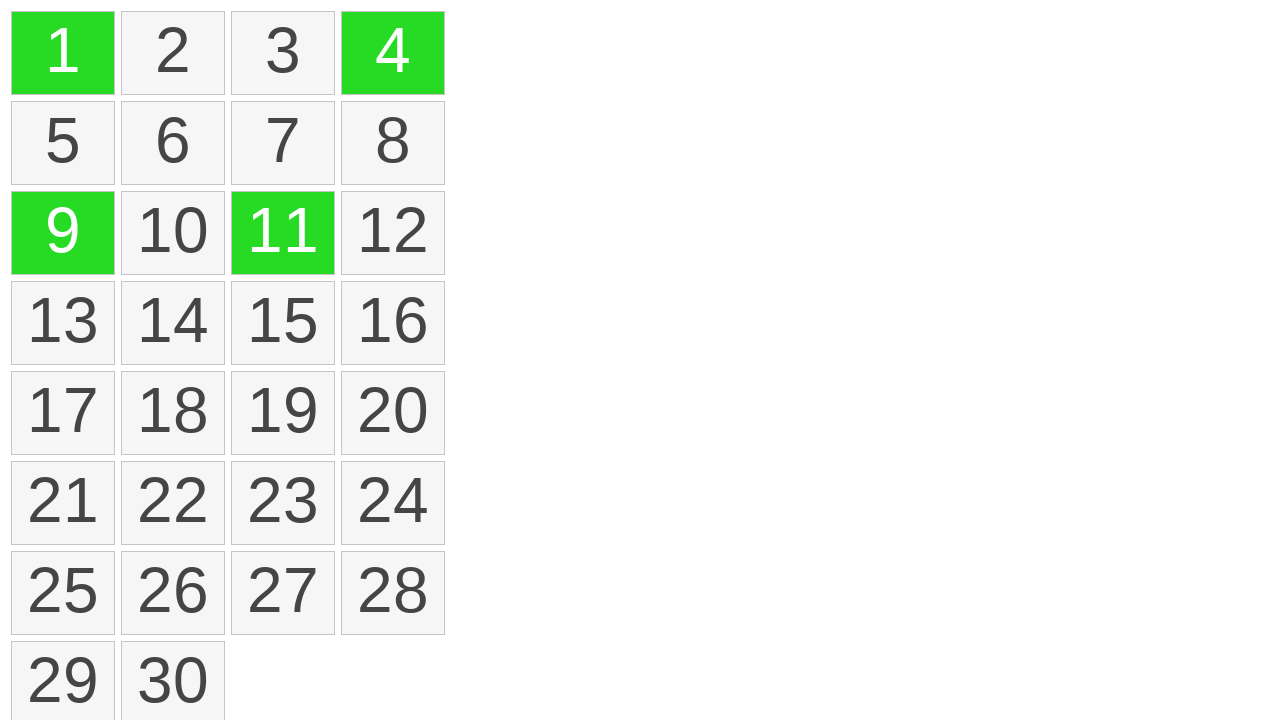